Tests drag and drop functionality by navigating to the drag and drop page and attempting to drag element A to element B's position, then verifying the elements have swapped.

Starting URL: https://the-internet.herokuapp.com

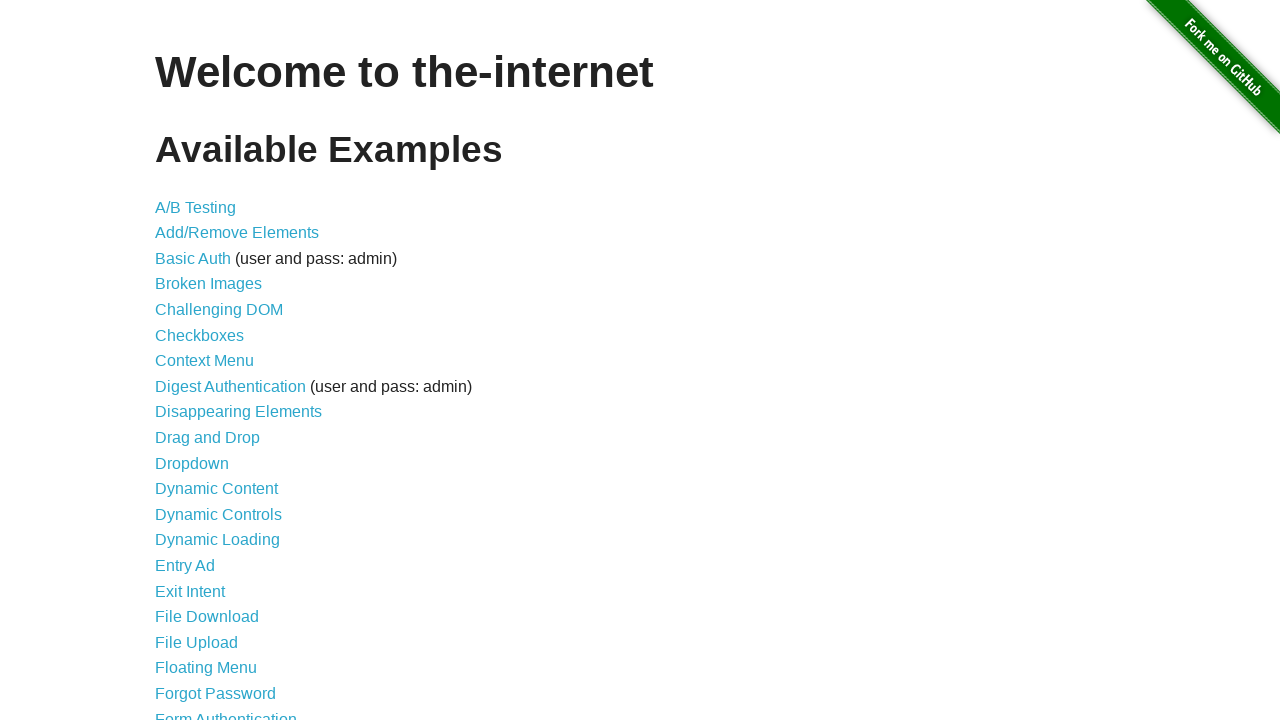

Navigated to the-internet.herokuapp.com home page
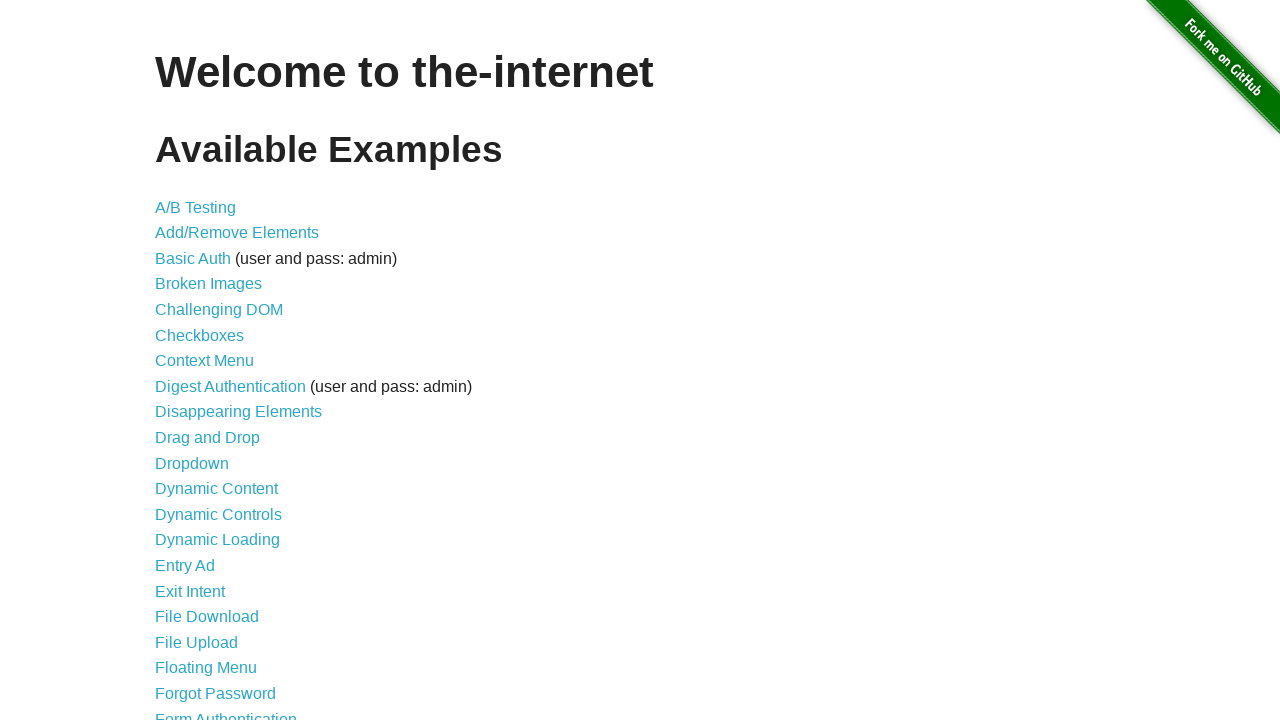

Clicked on drag and drop link at (208, 438) on a[href='/drag_and_drop']
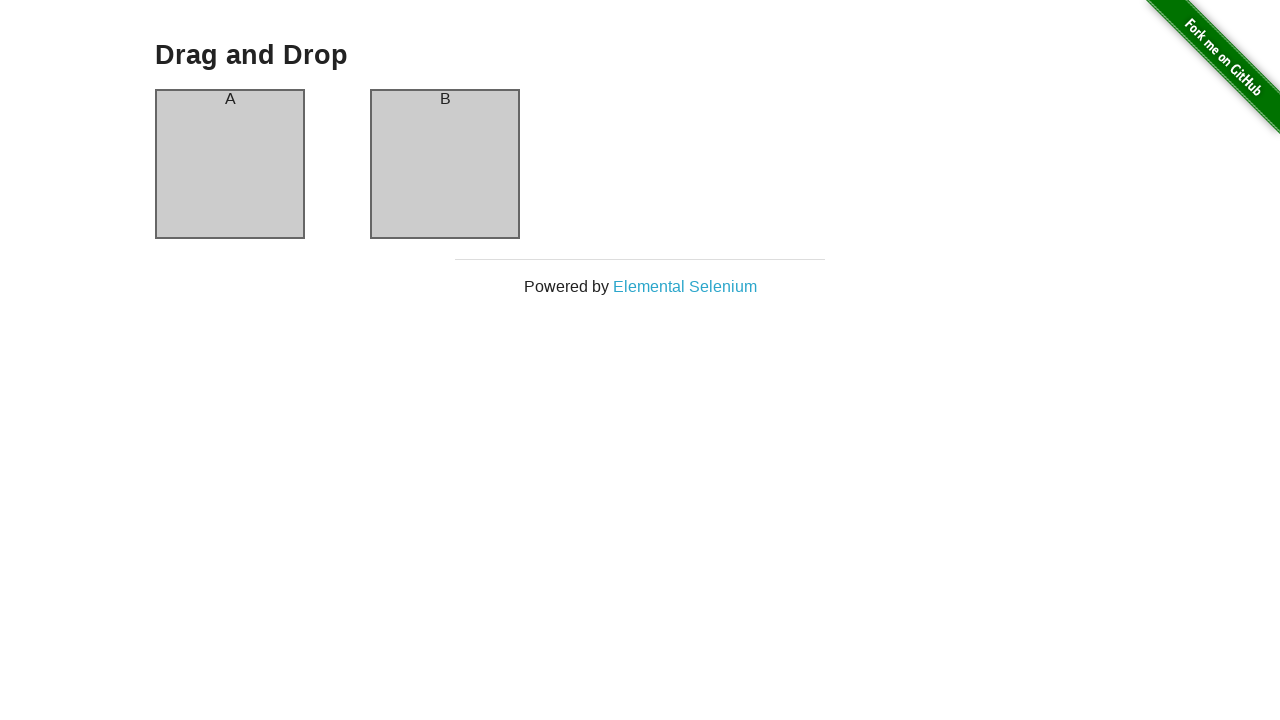

Element A (column-a) is now visible
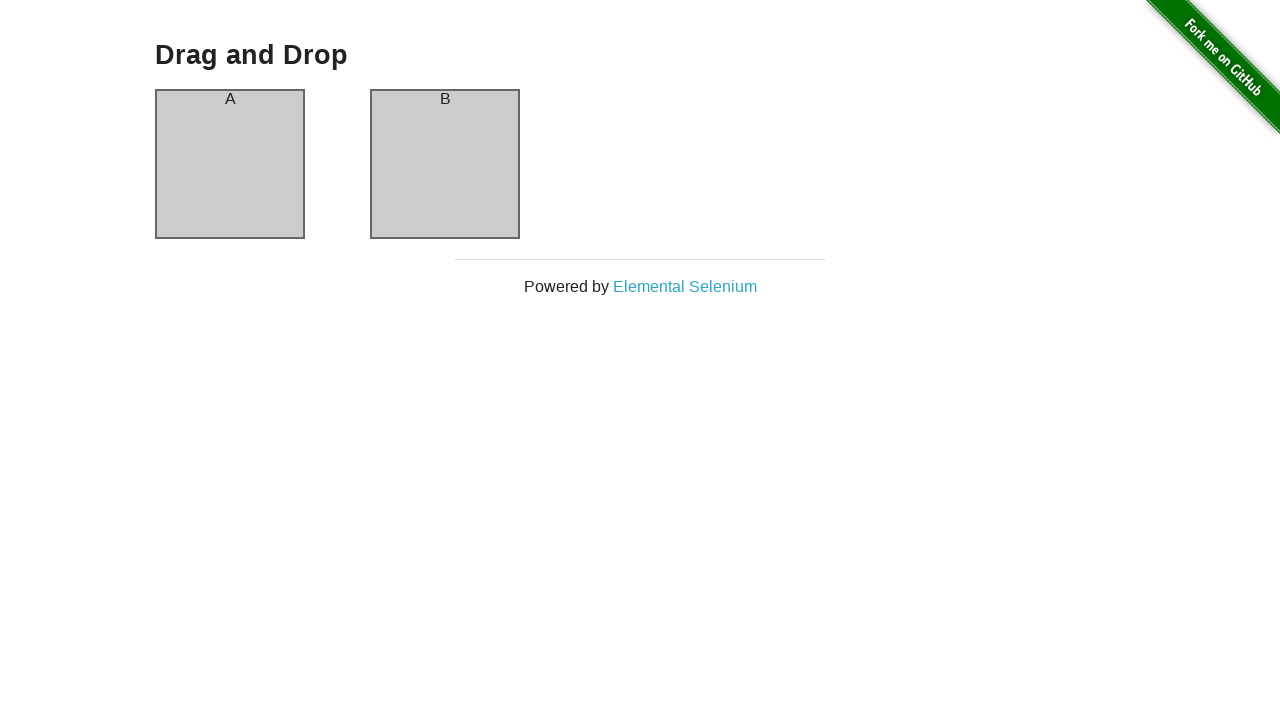

Element B (column-b) is now visible
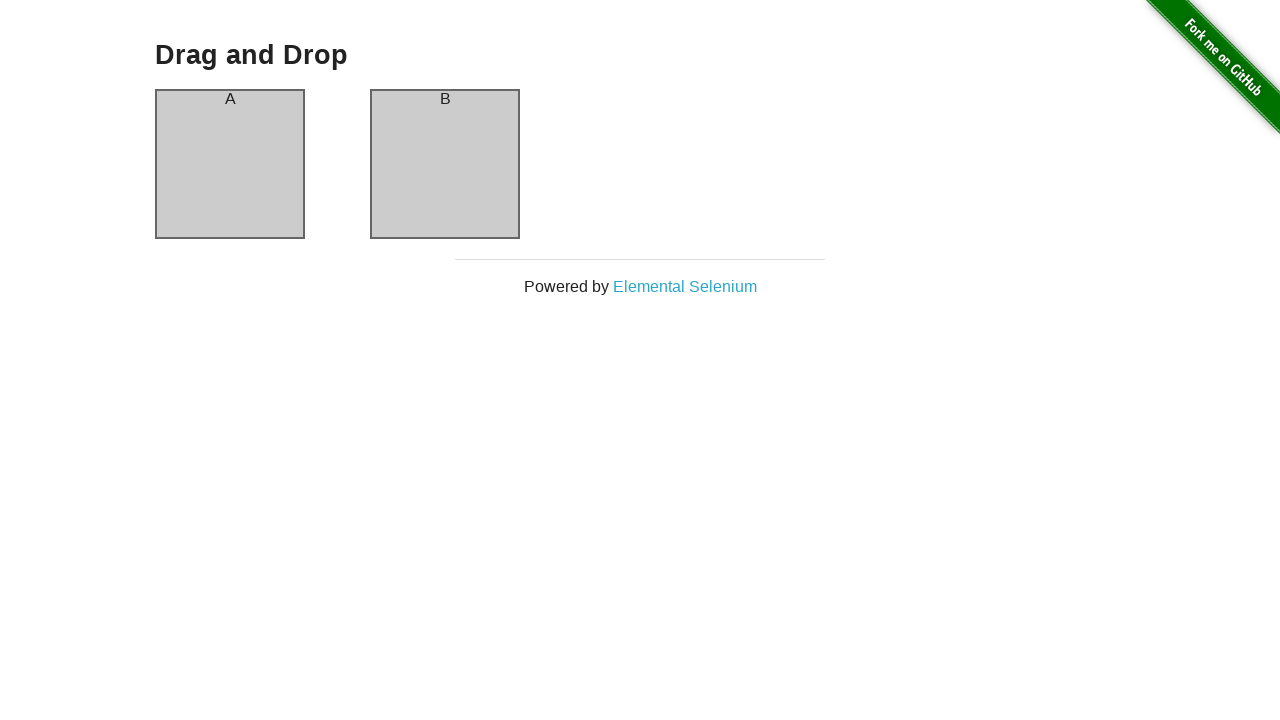

Retrieved source (column-a) and target (column-b) element locators
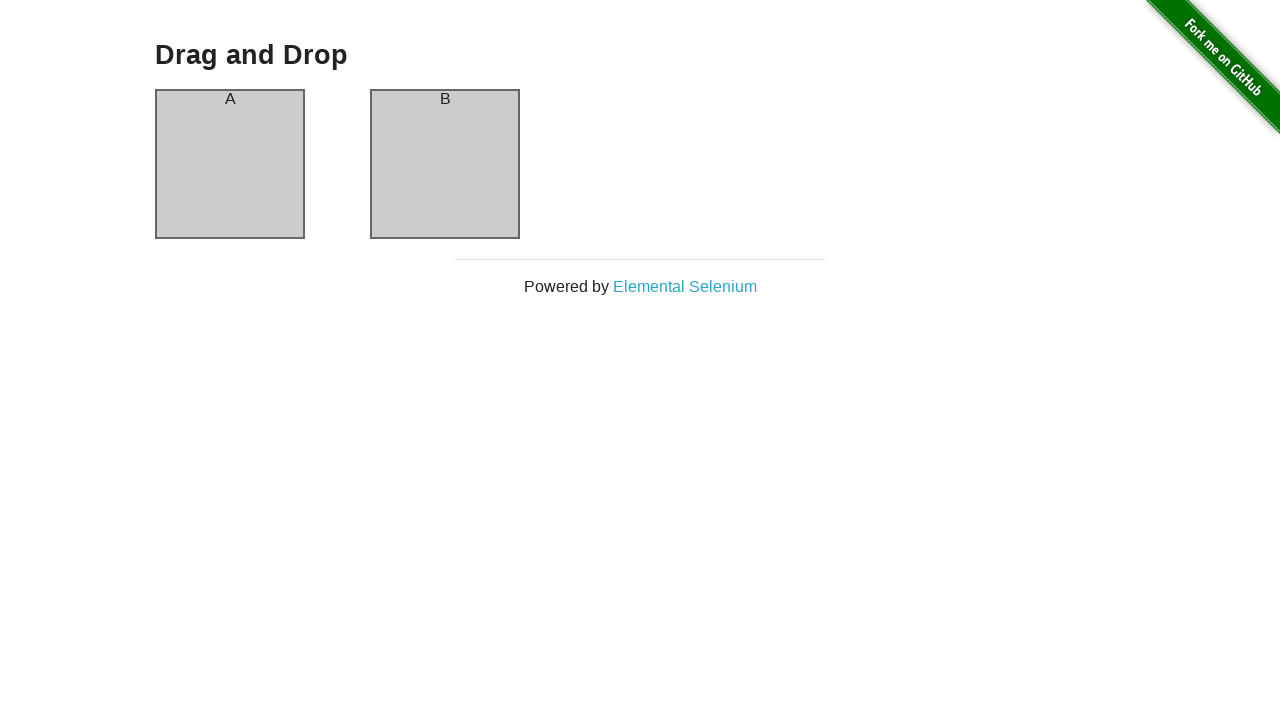

Dragged element A to element B's position at (445, 164)
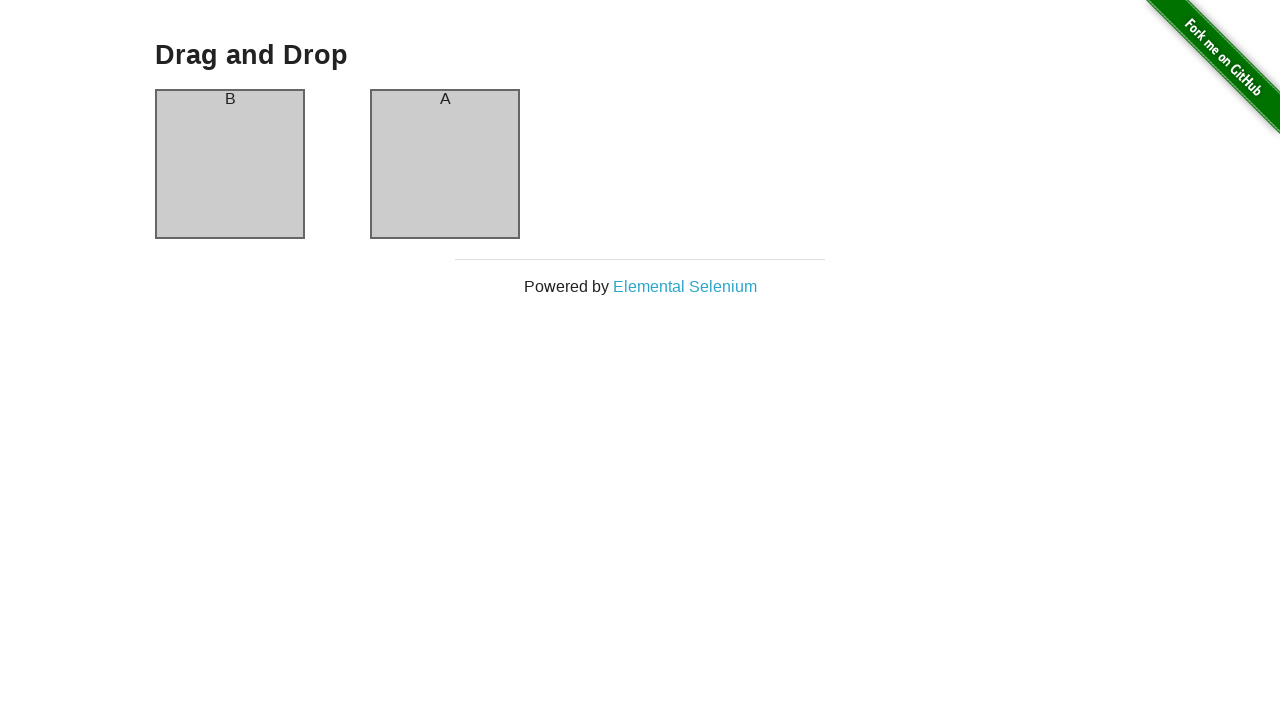

Verified that elements have swapped positions - drag and drop test completed successfully
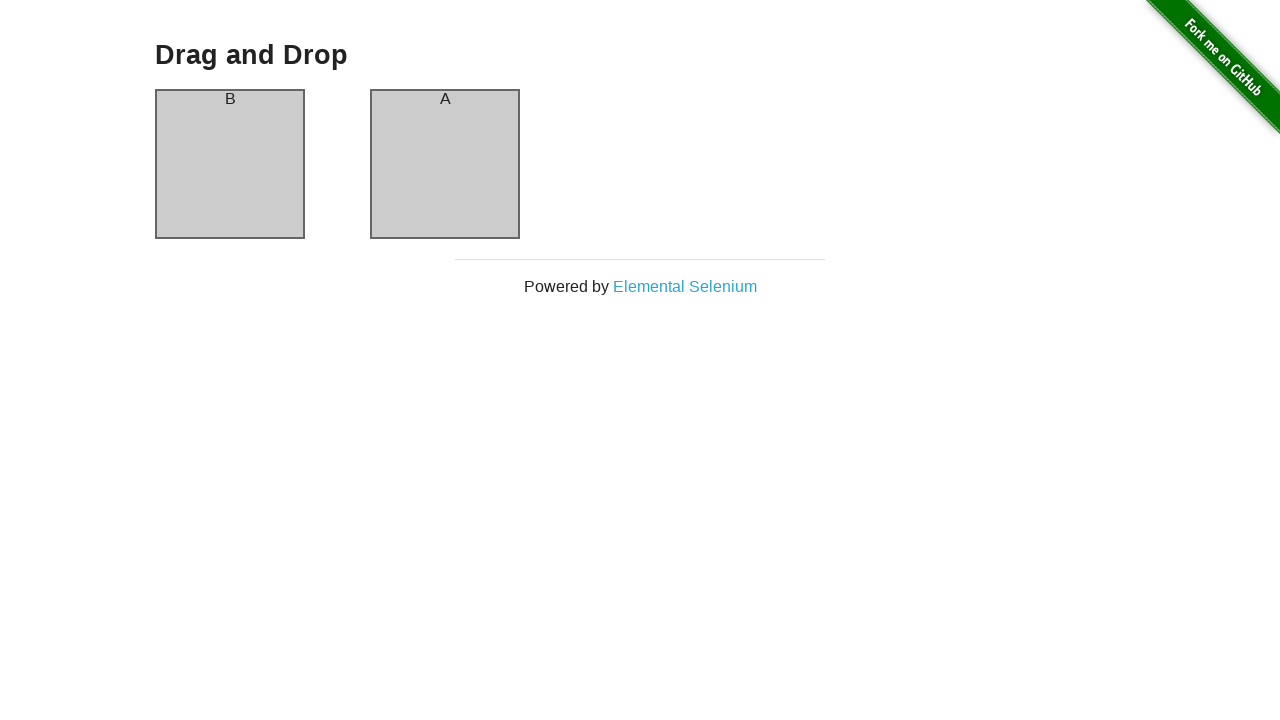

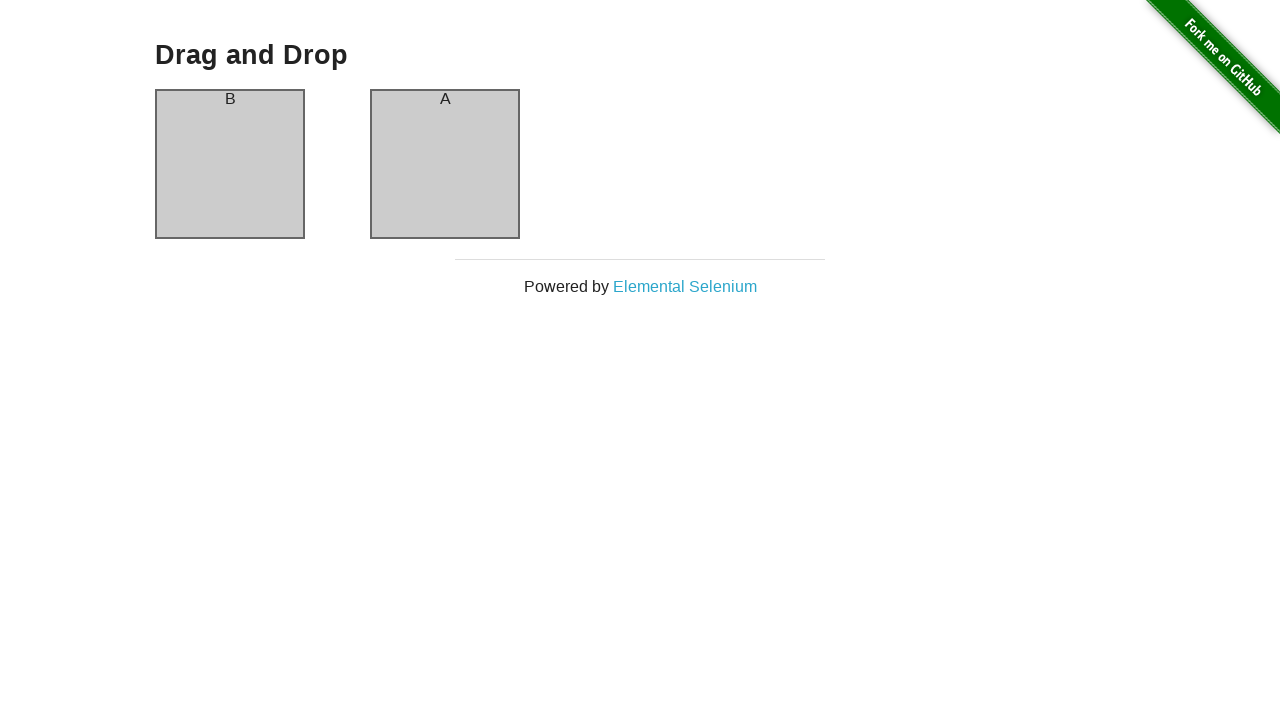